Tests searching for products, adding Cashews to cart by iterating through products, and clicking the cart icon

Starting URL: https://rahulshettyacademy.com/seleniumPractise/#/

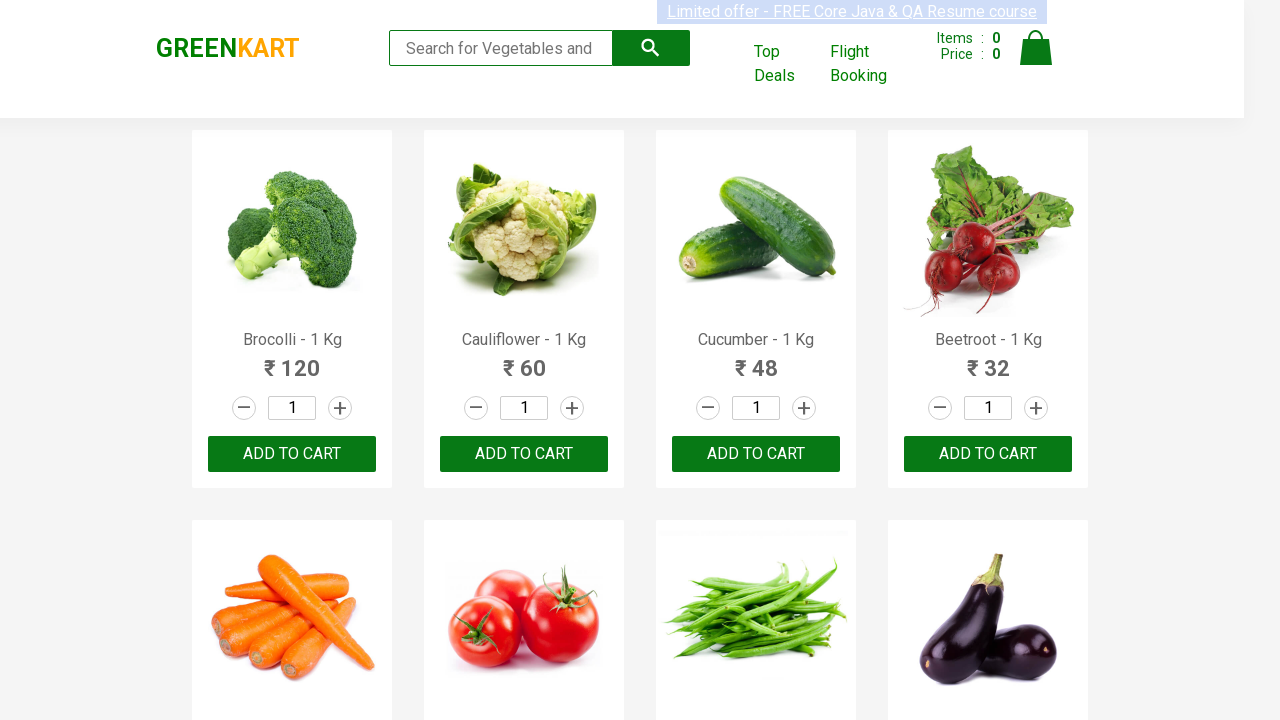

Entered 'ca' in search box on .search-keyword
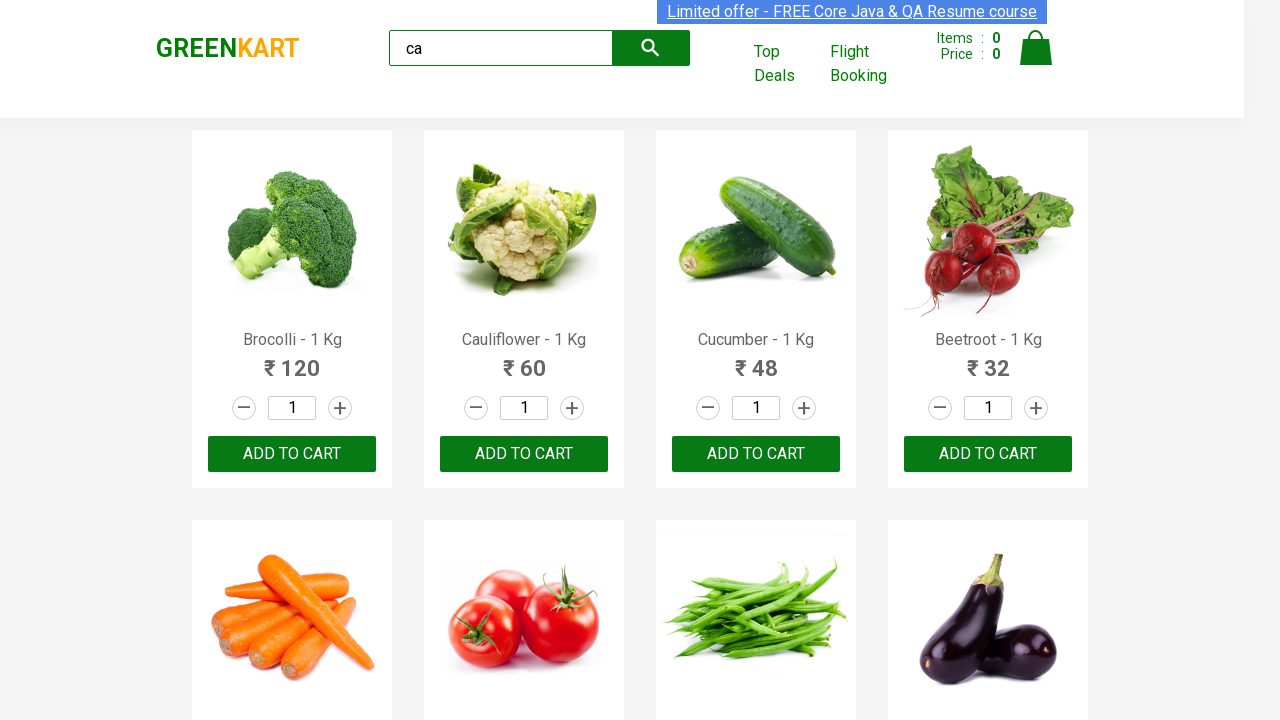

Waited 2 seconds for products to load
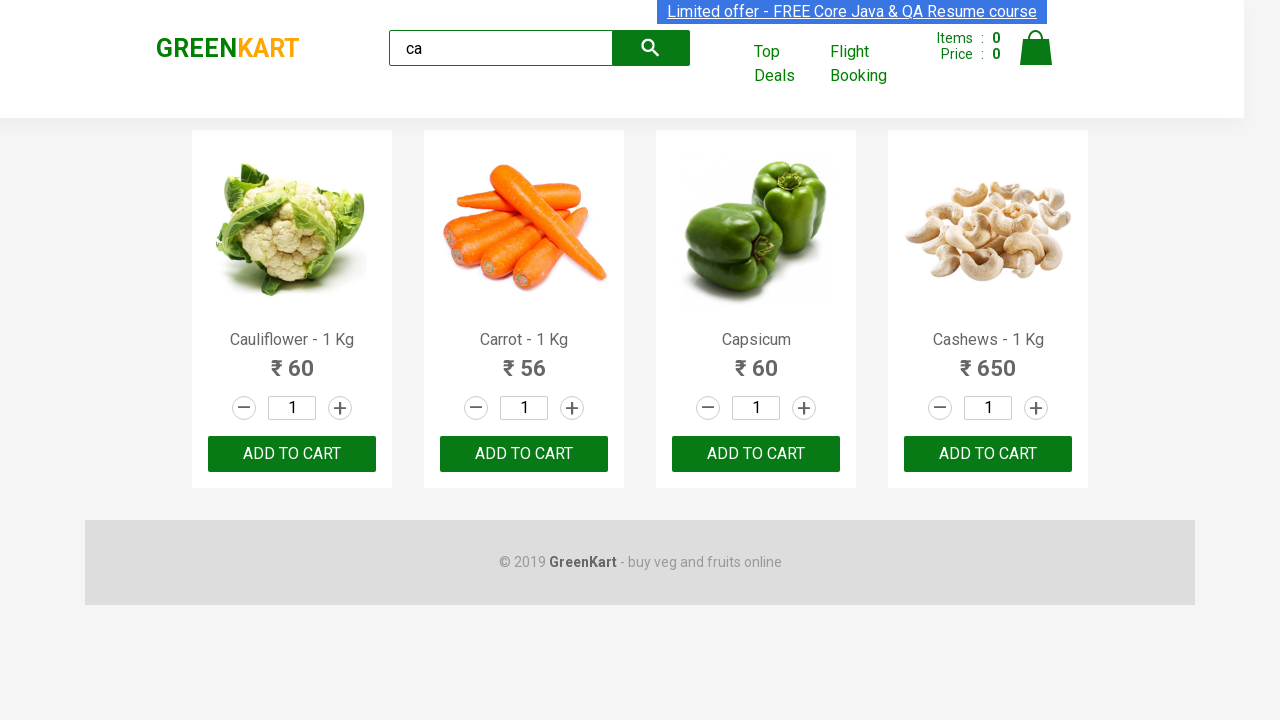

Located all product elements
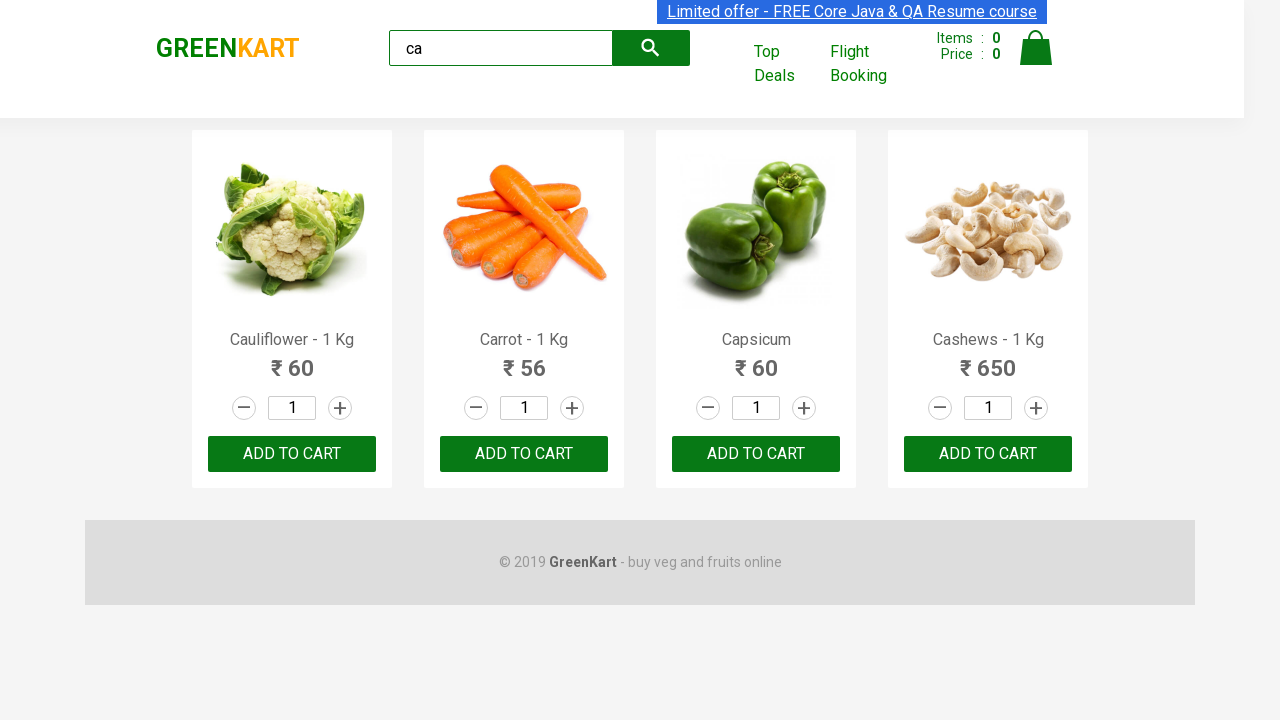

Found 4 products on the page
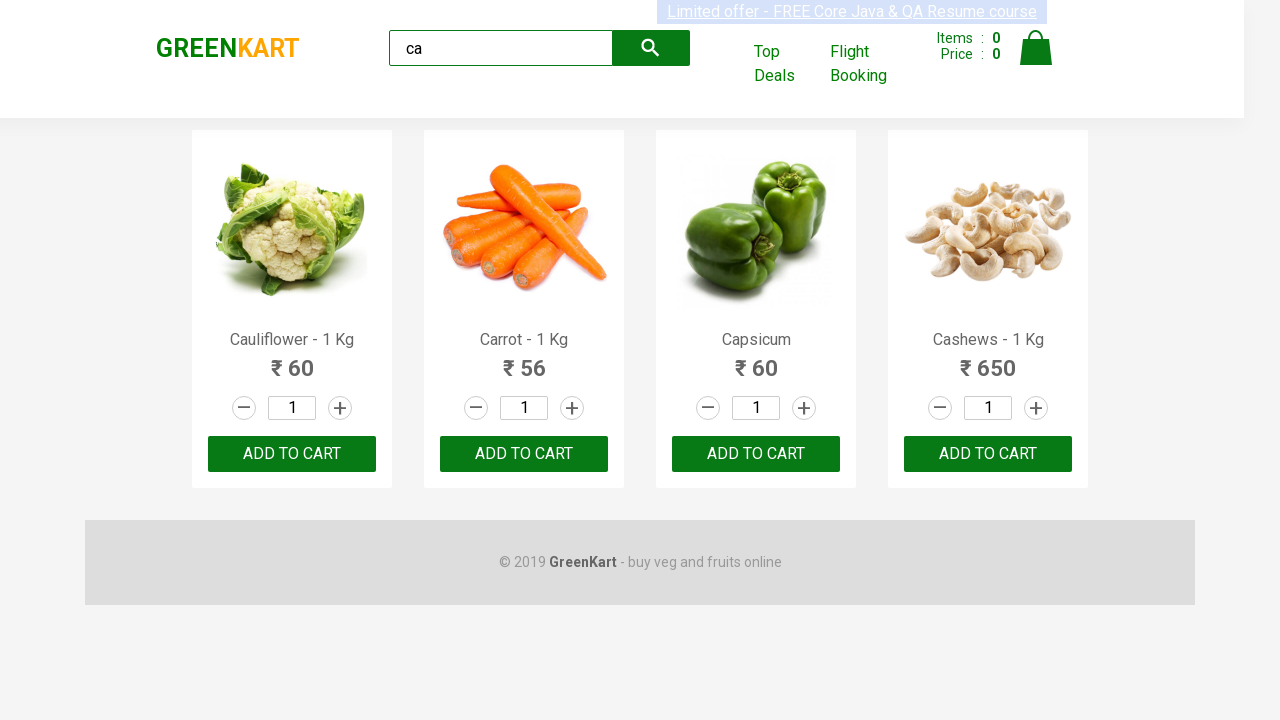

Accessed product 1/4
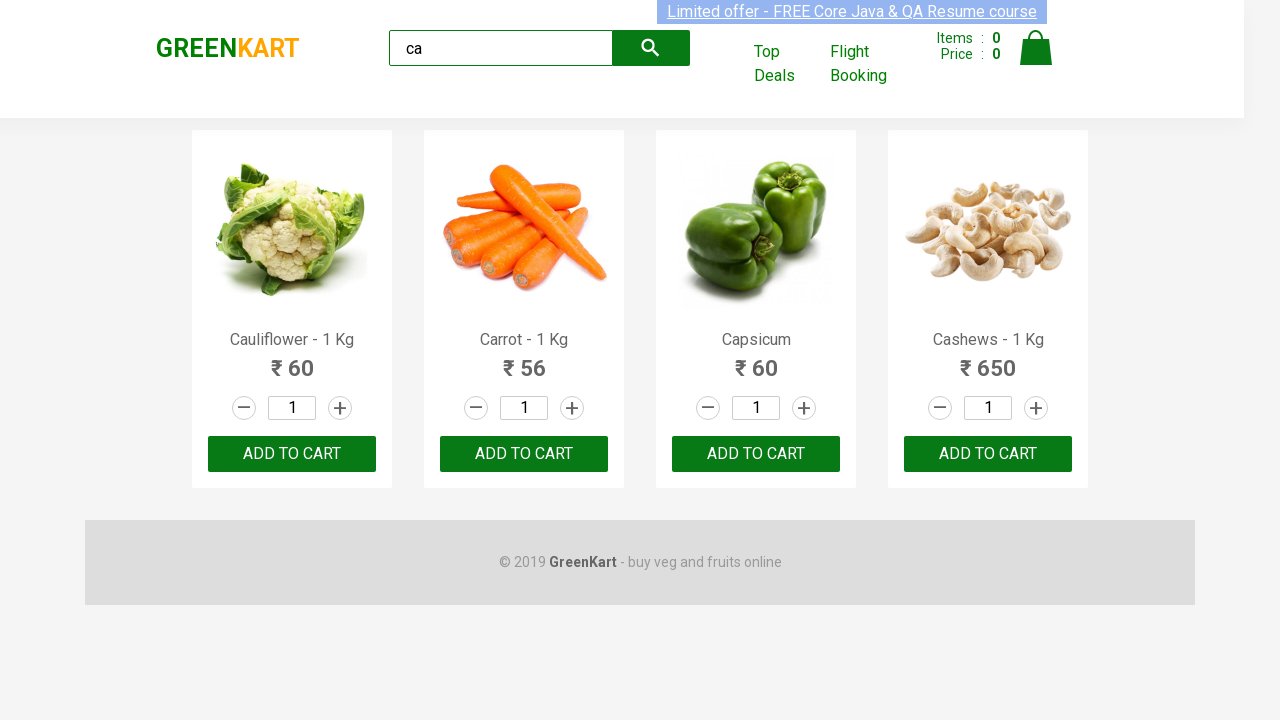

Retrieved product name: Cauliflower - 1 Kg
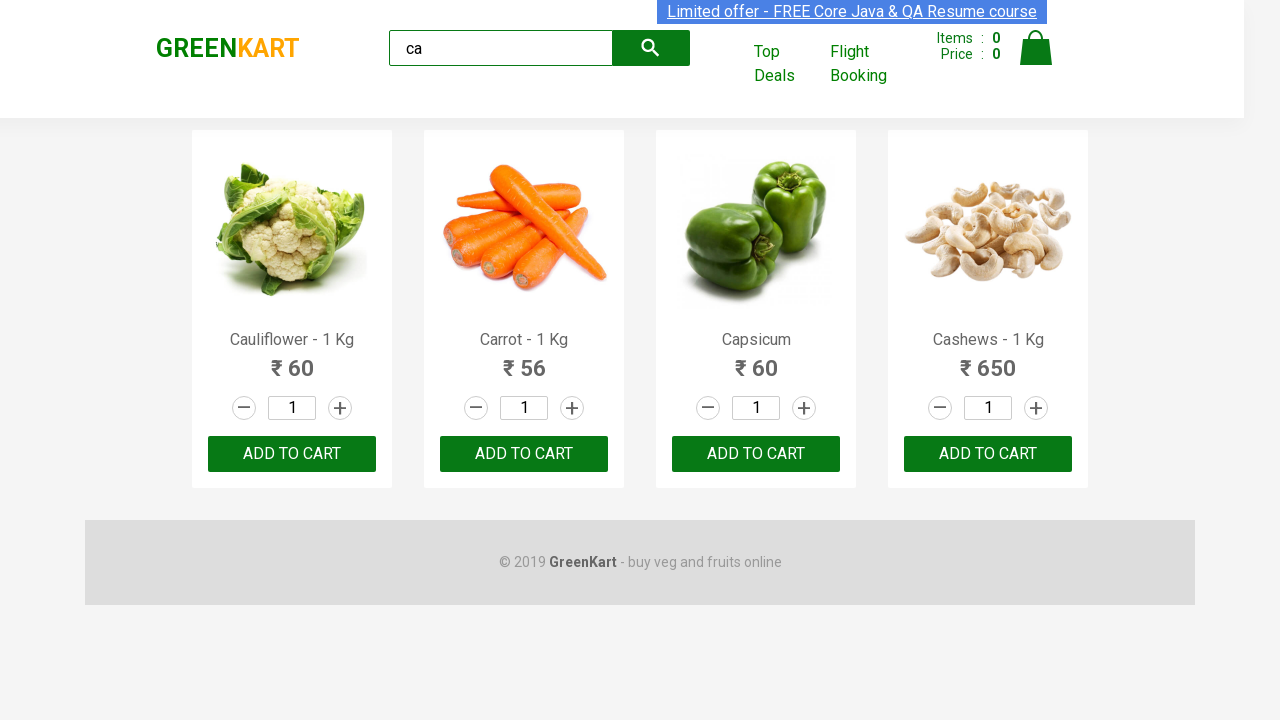

Accessed product 2/4
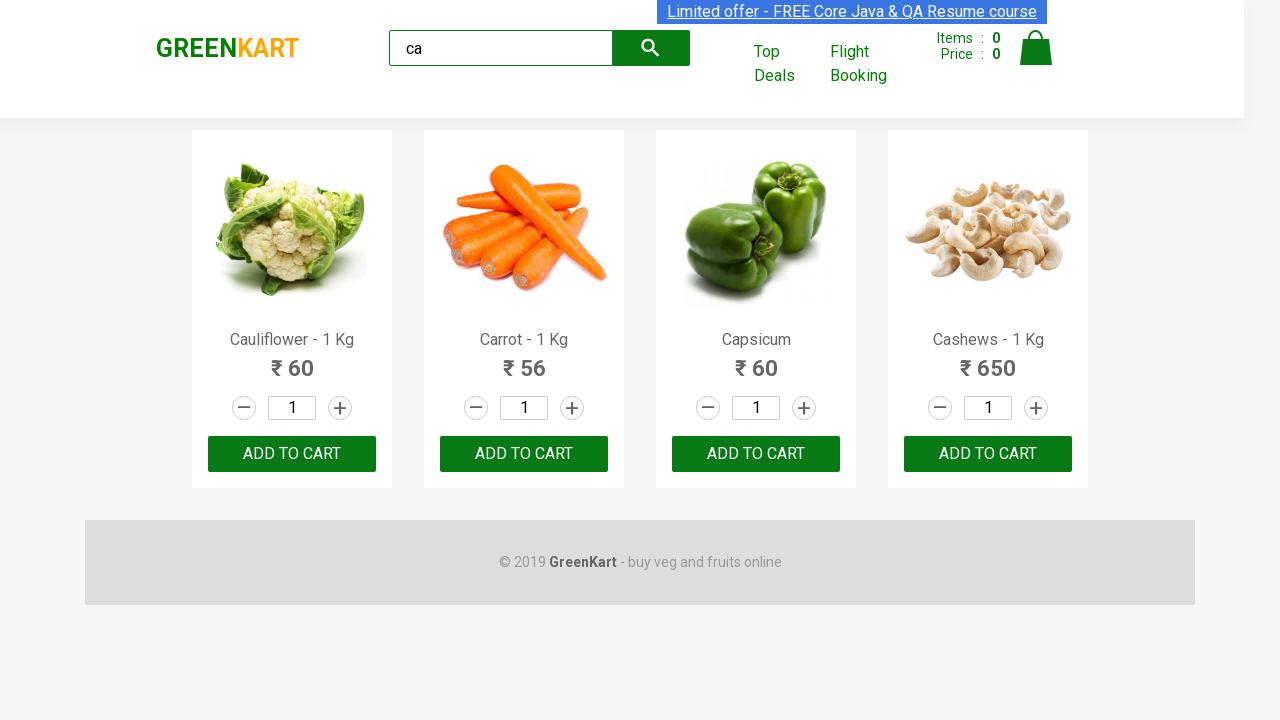

Retrieved product name: Carrot - 1 Kg
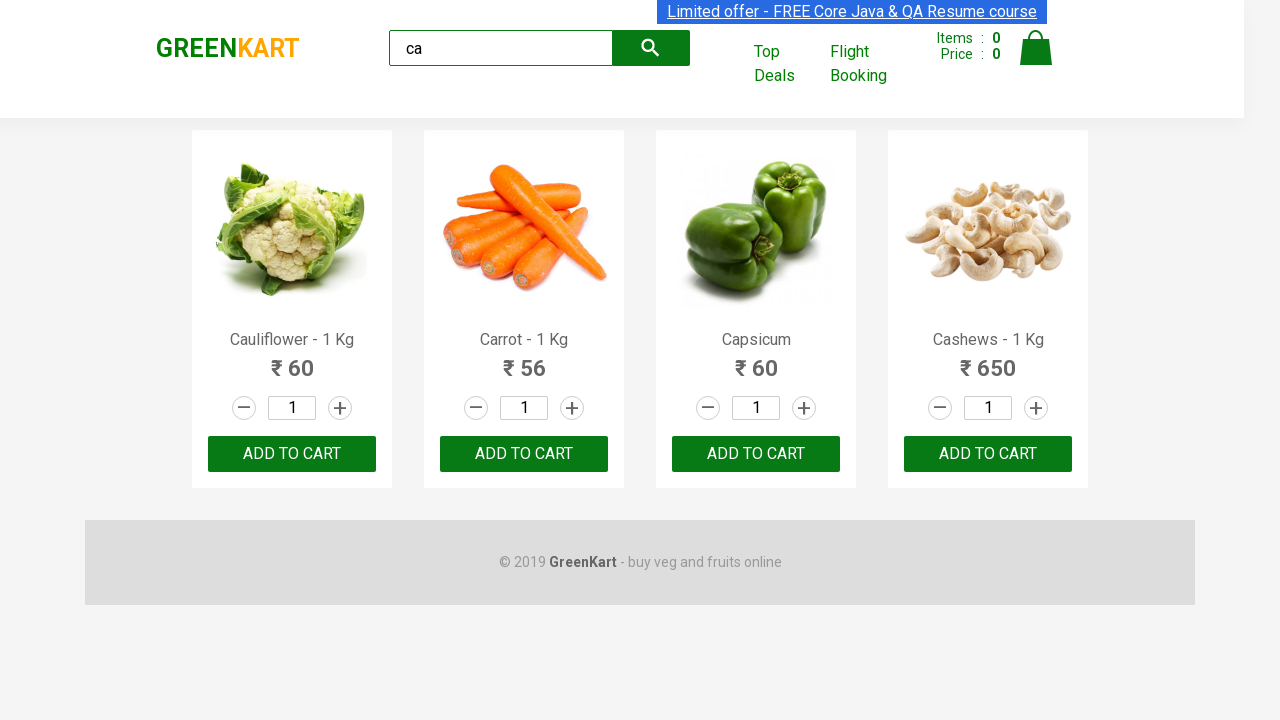

Accessed product 3/4
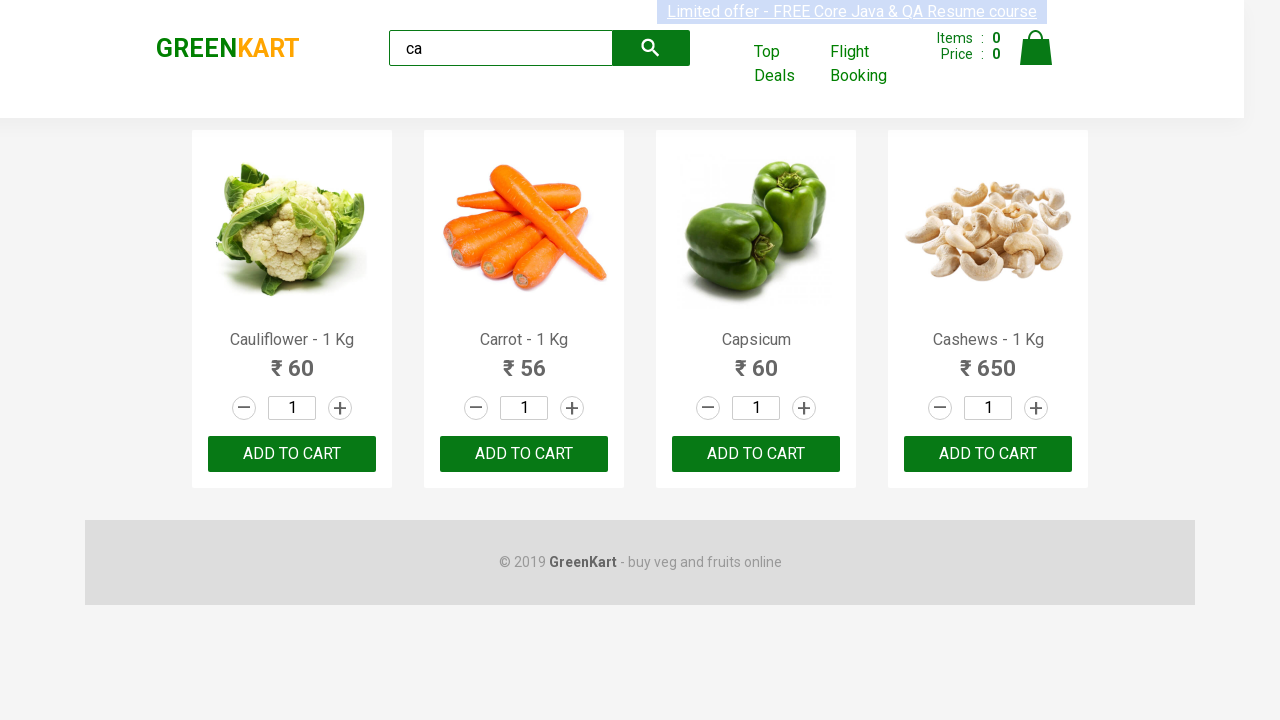

Retrieved product name: Capsicum
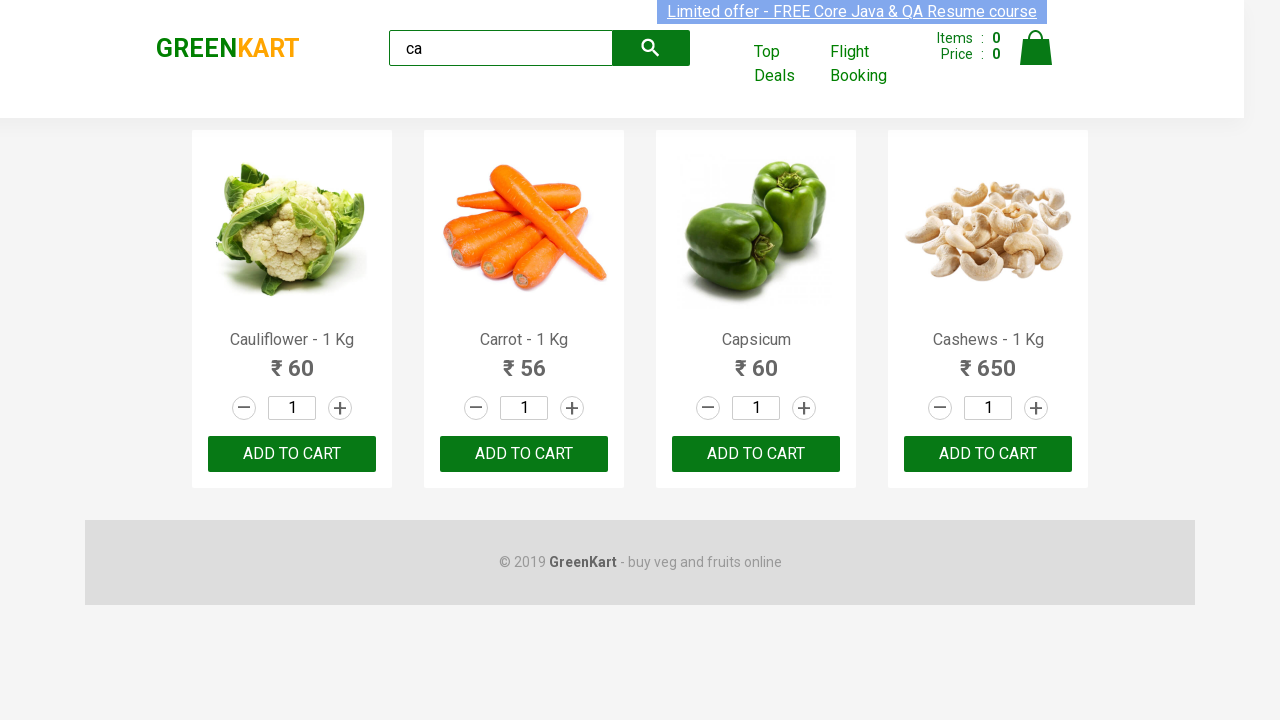

Accessed product 4/4
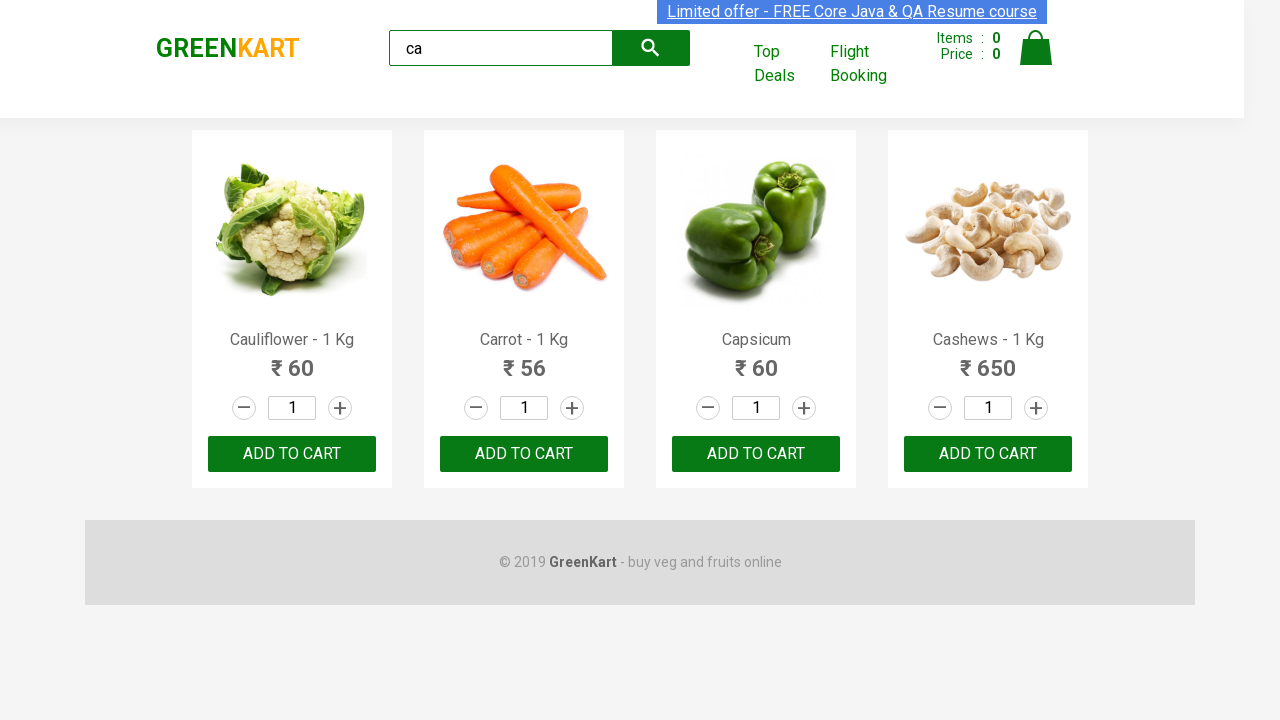

Retrieved product name: Cashews - 1 Kg
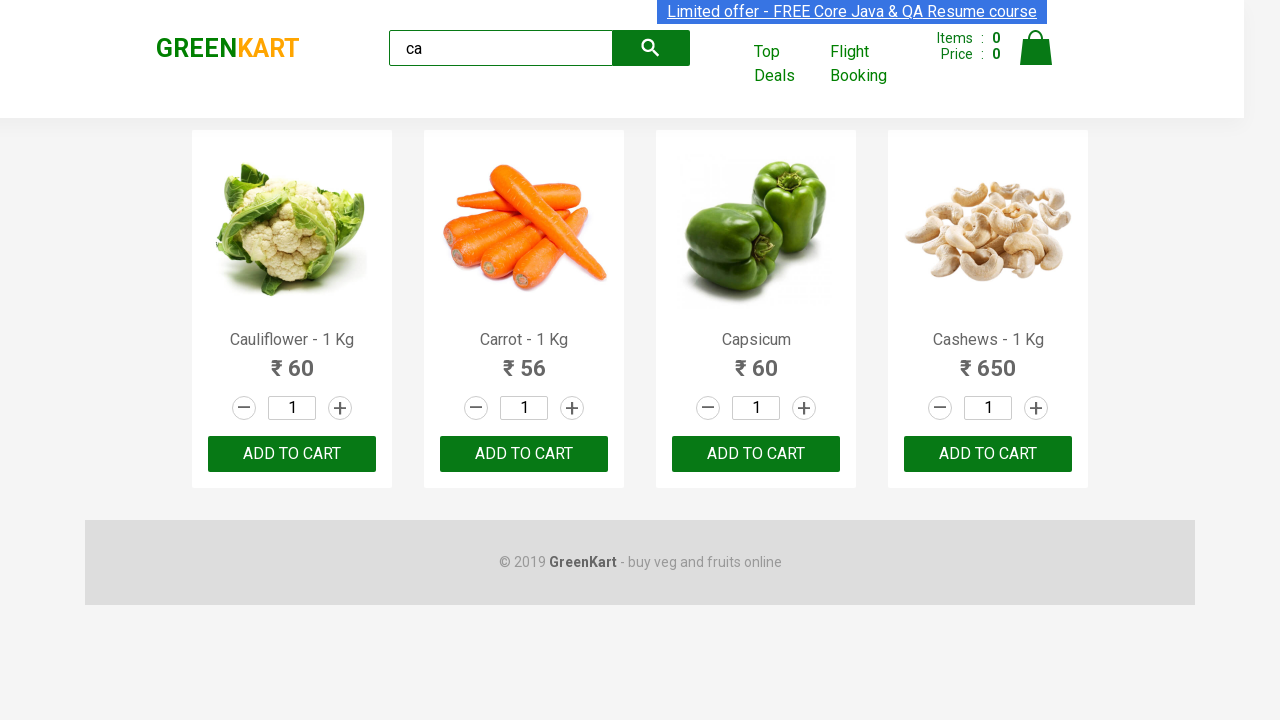

Found Cashews and clicked Add to Cart button at (988, 454) on .products .product >> nth=3 >> button
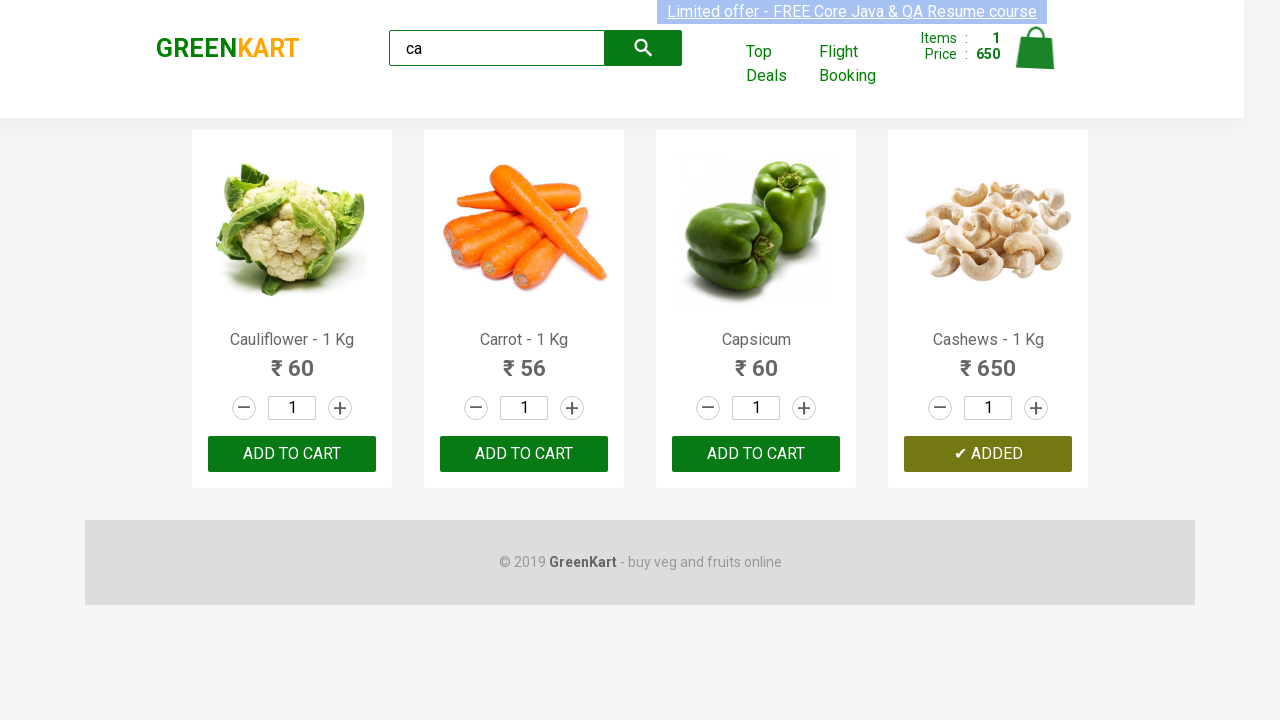

Clicked on cart icon to view cart at (1036, 48) on .cart-icon > img
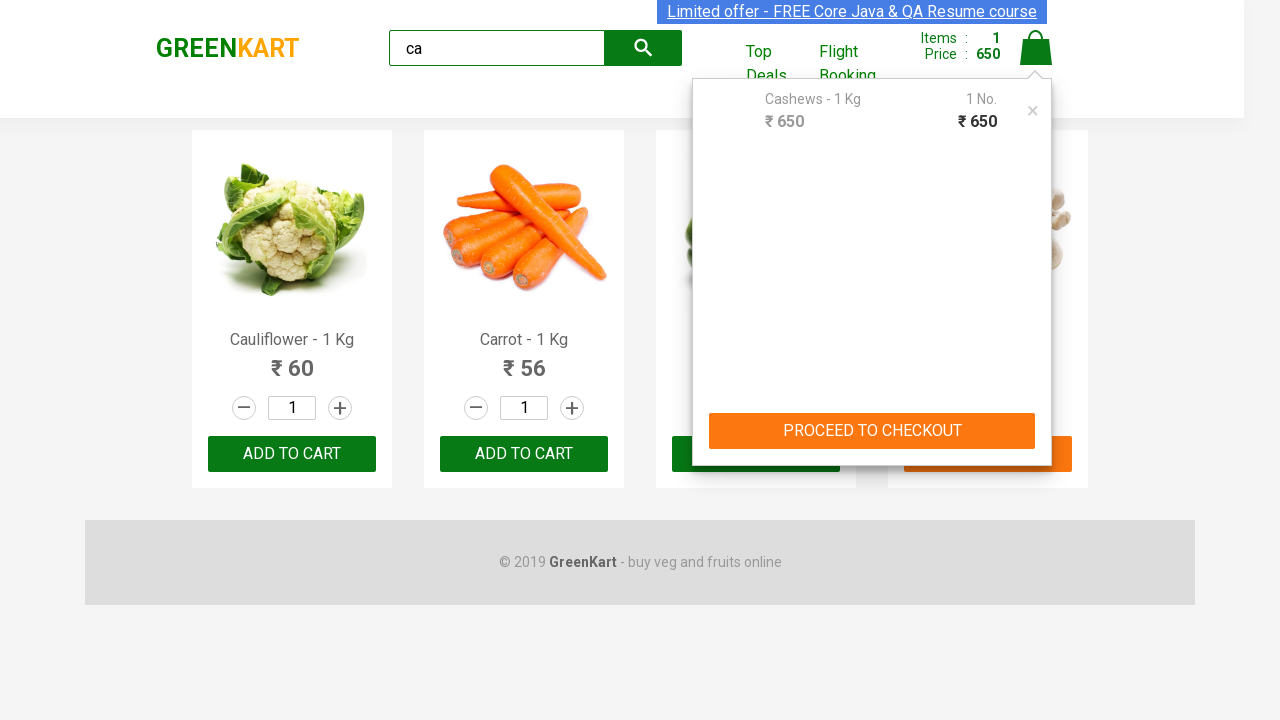

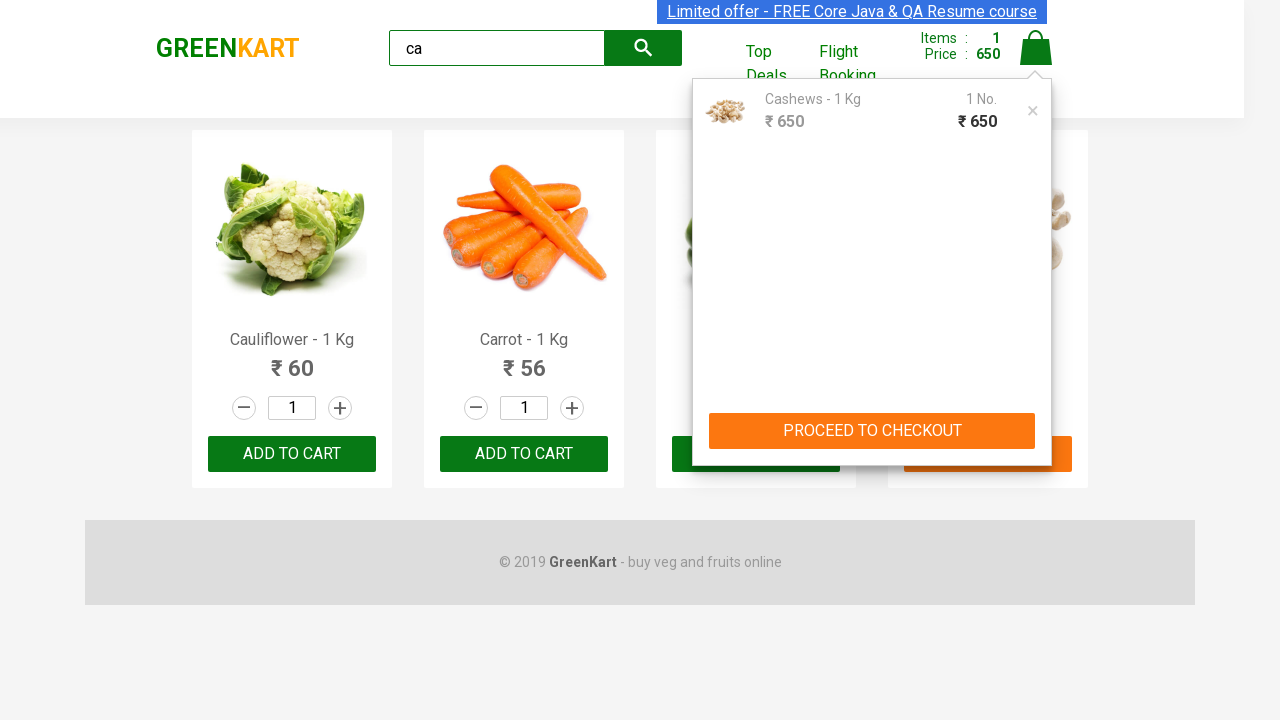